Tests dropdown functionality by selecting options using different methods (index, value, and visible text) and verifying the dropdown contents

Starting URL: https://the-internet.herokuapp.com/dropdown

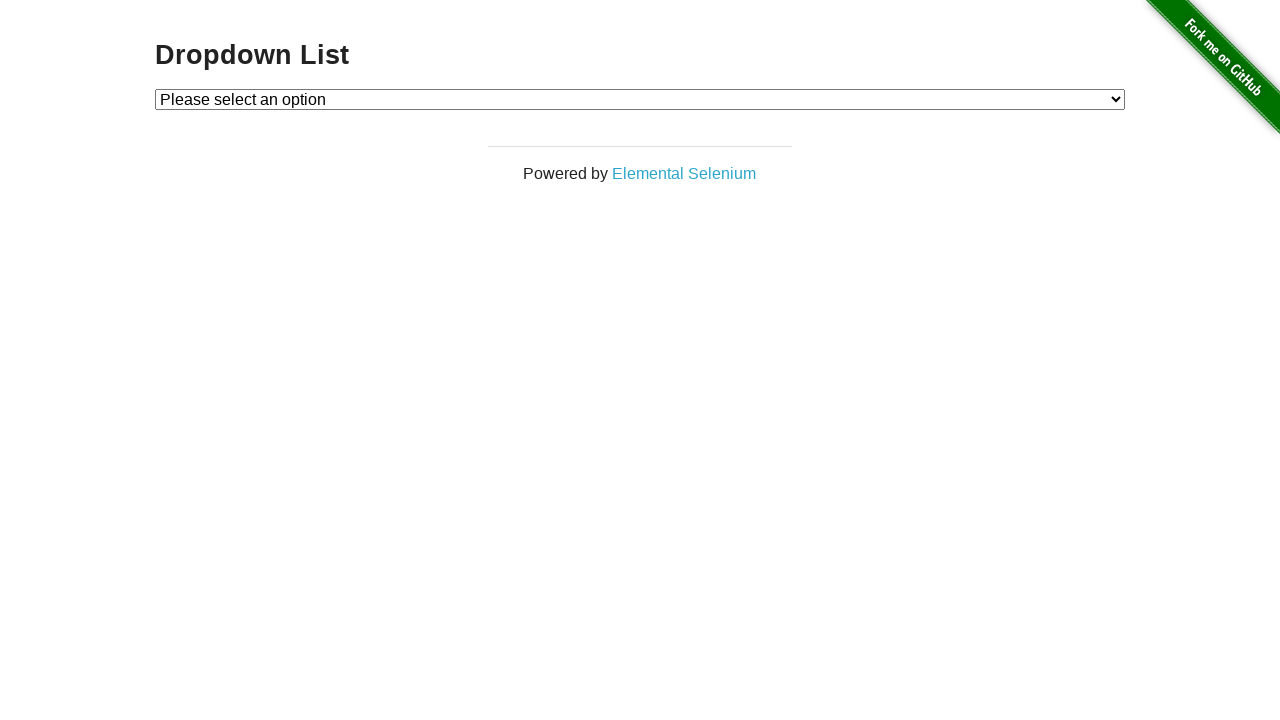

Located dropdown element with id 'dropdown'
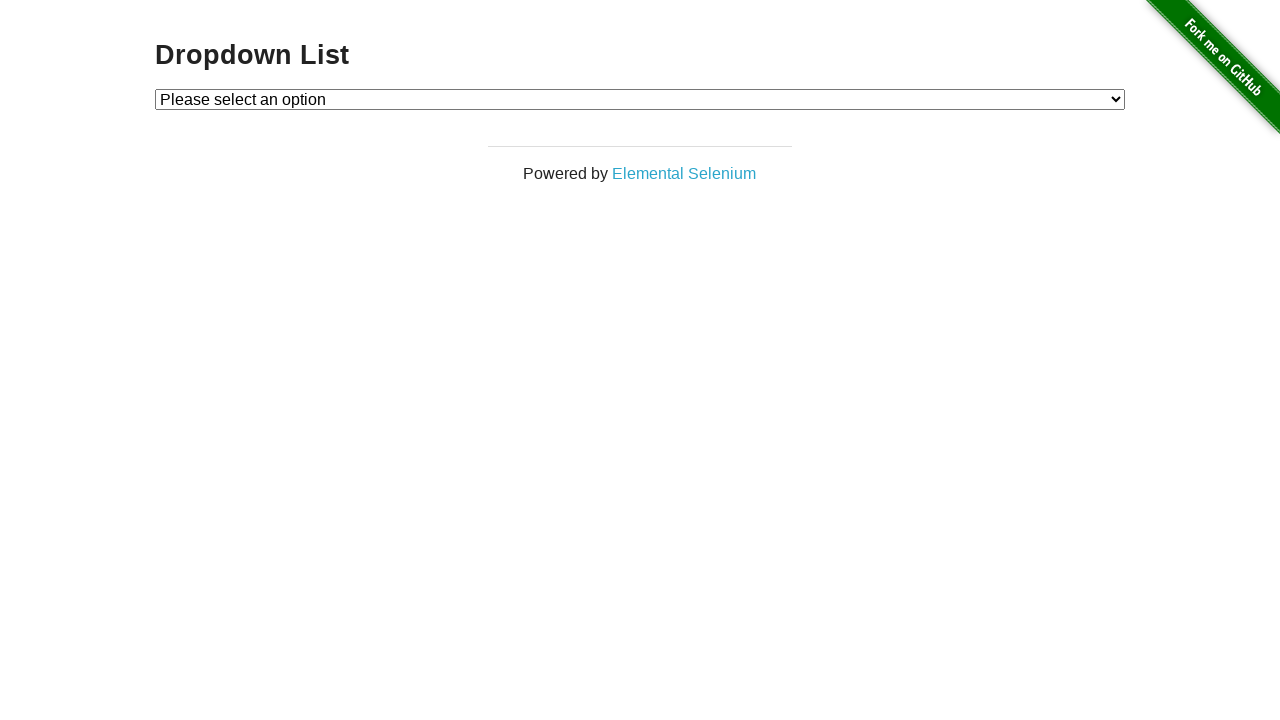

Selected Option 1 using index 1 on select#dropdown
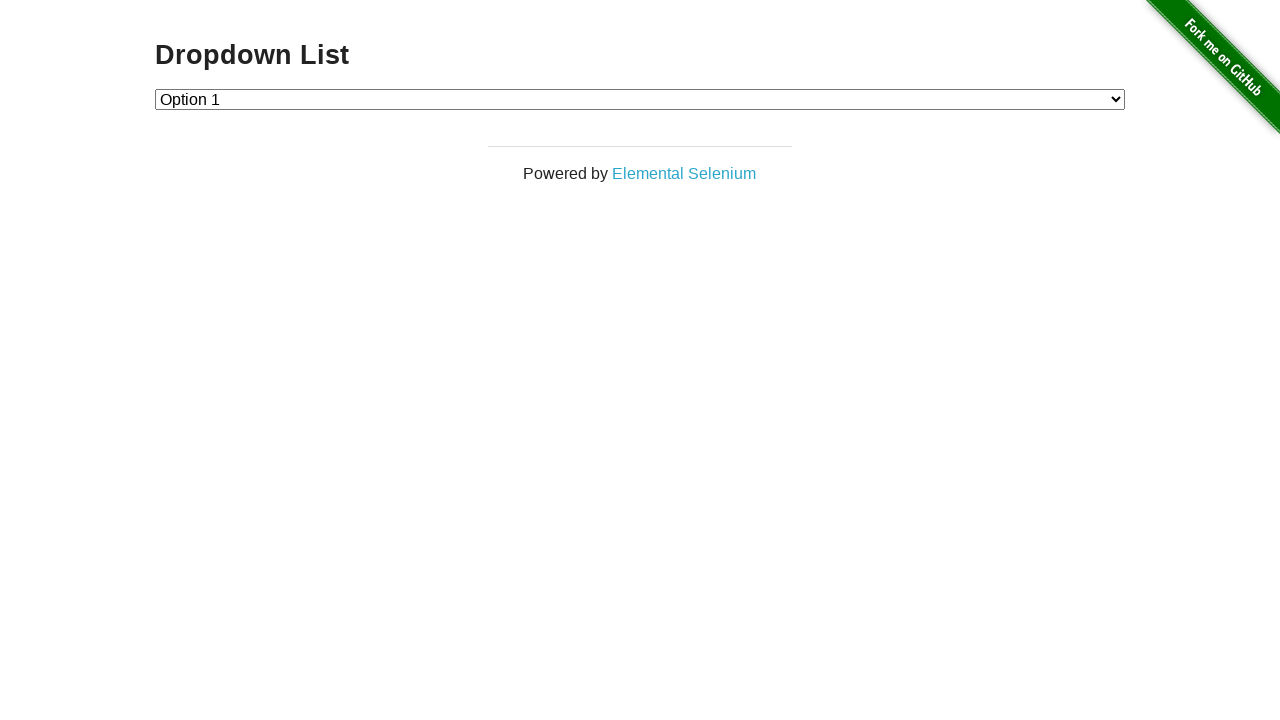

Selected Option 2 using value '2' on select#dropdown
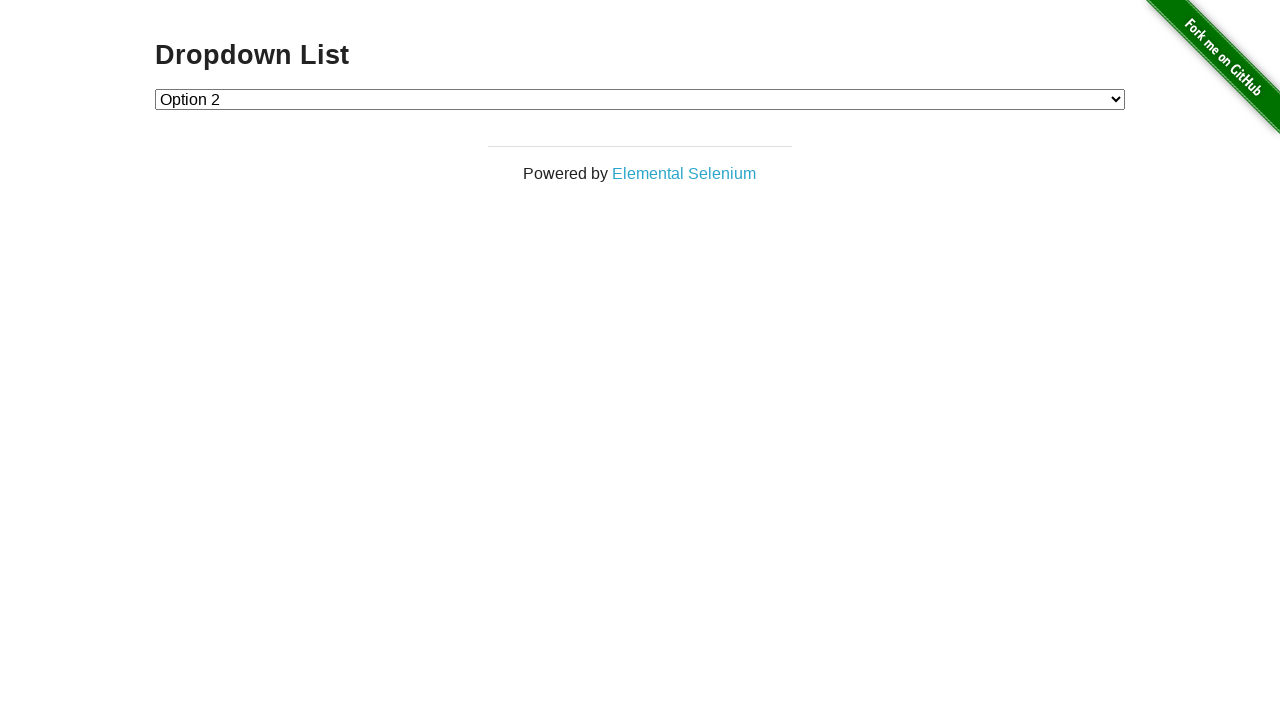

Selected Option 1 using visible text label on select#dropdown
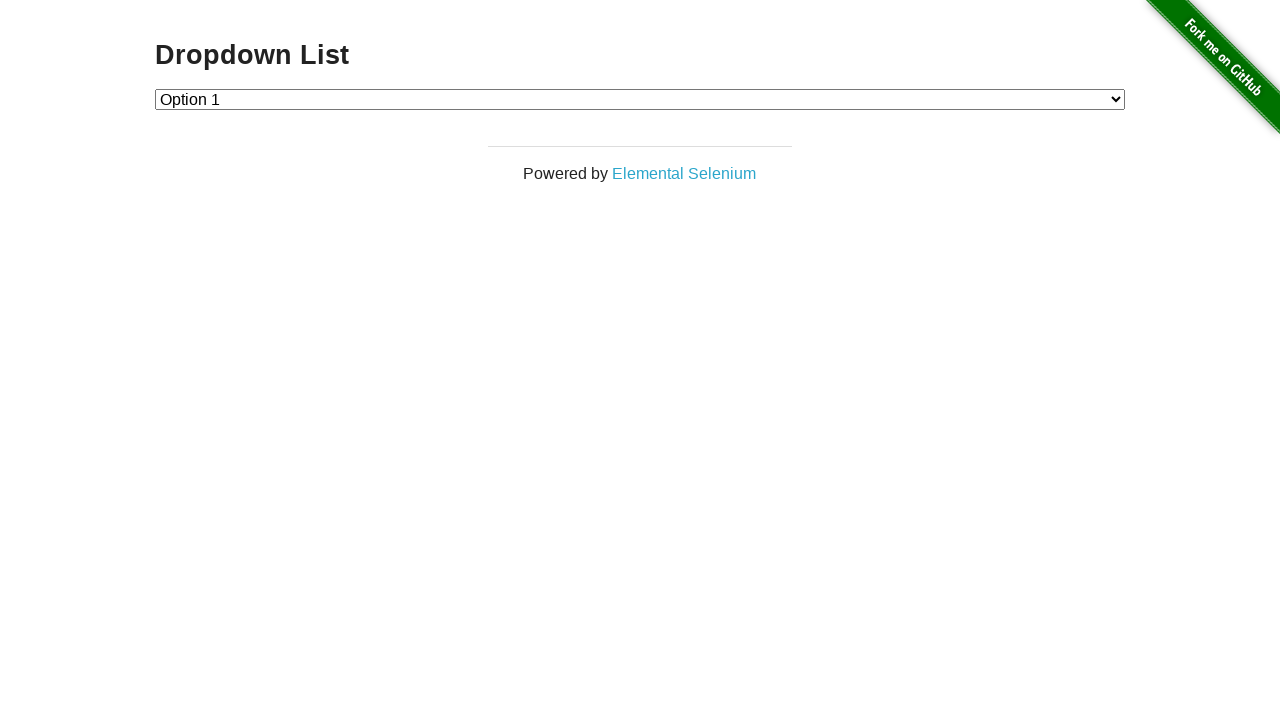

Retrieved all dropdown options
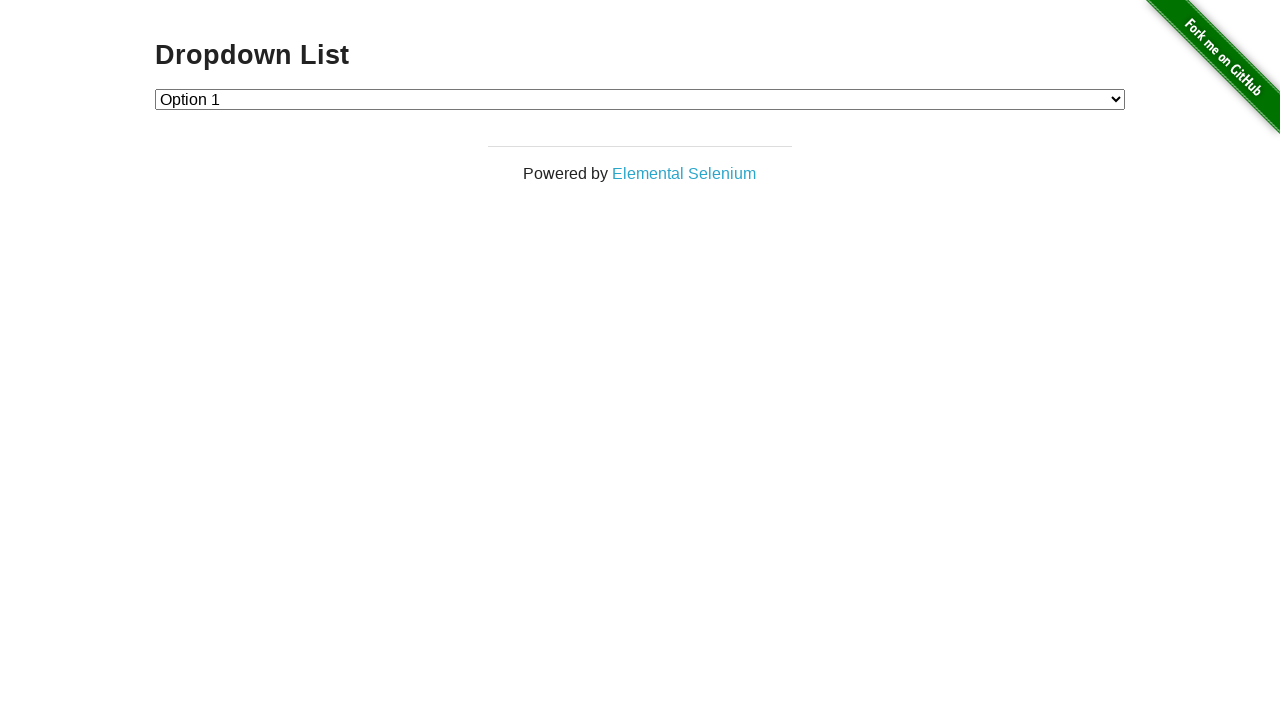

Counted dropdown options: 3 items found
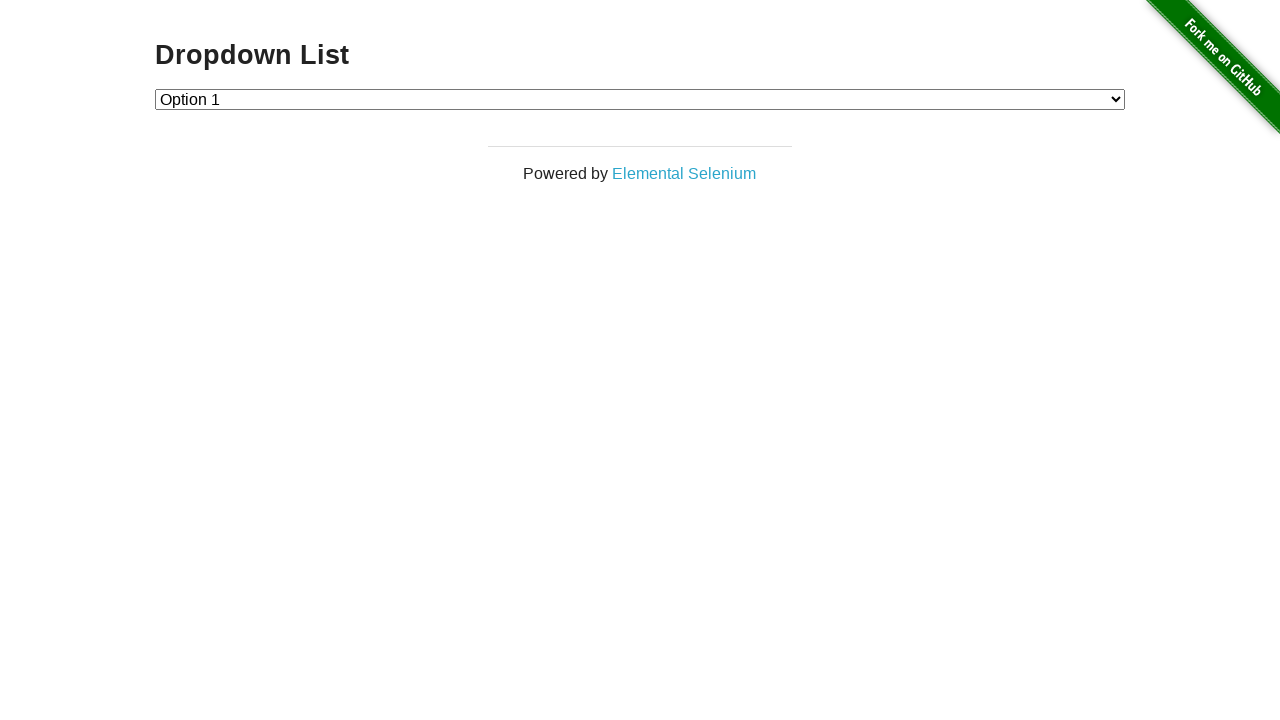

Dropdown size mismatch: expected 4 items, found 3
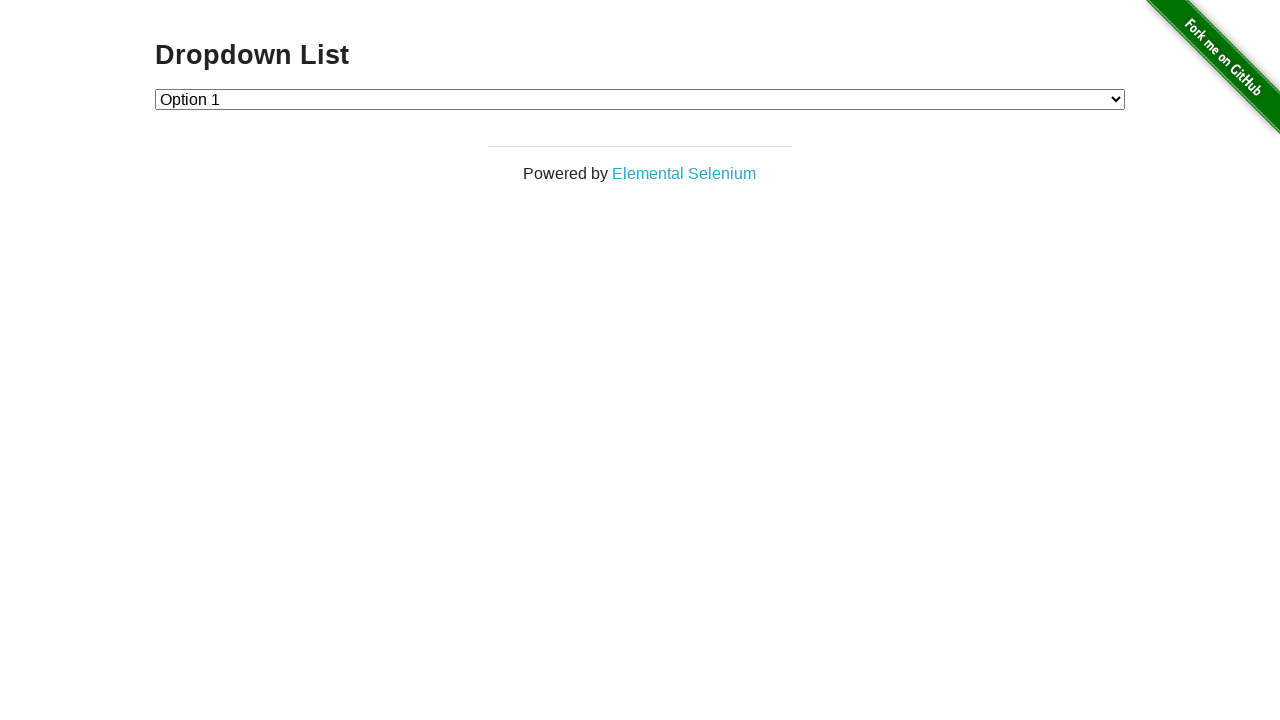

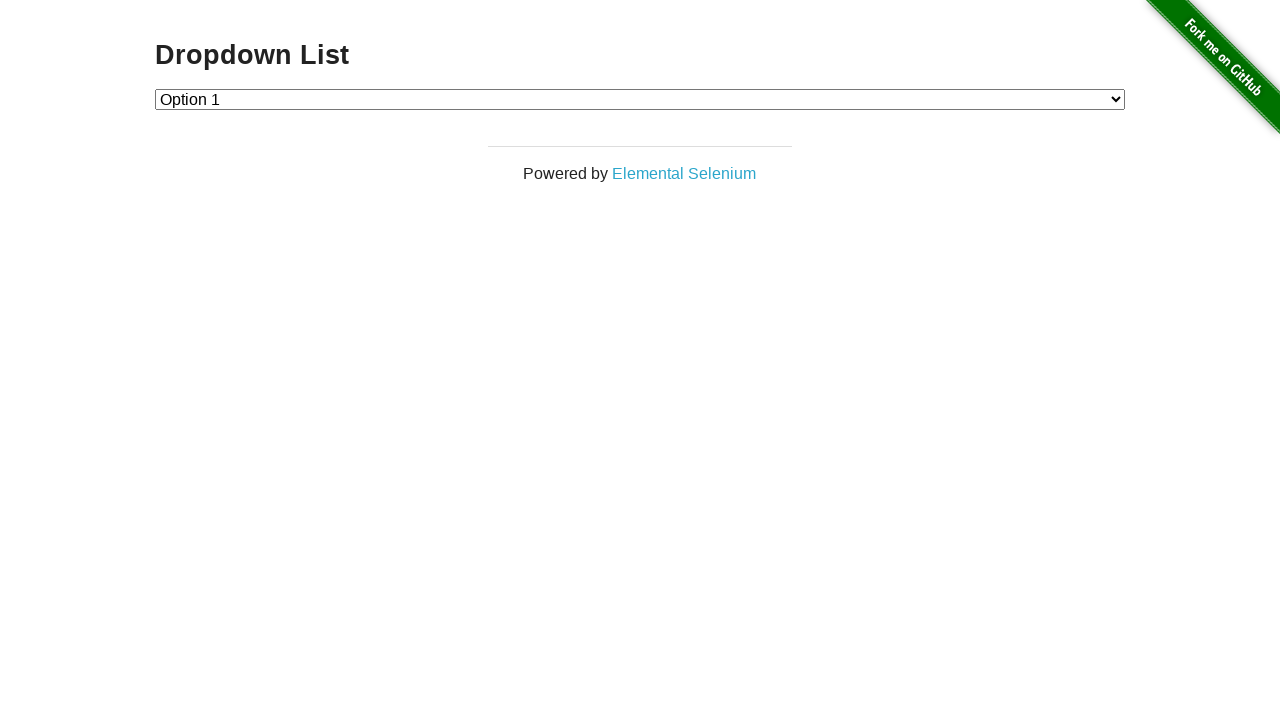